Tests checkbox functionality by checking the selection state and toggling multiple checkboxes on a practice automation page

Starting URL: https://www.rahulshettyacademy.com/AutomationPractice/

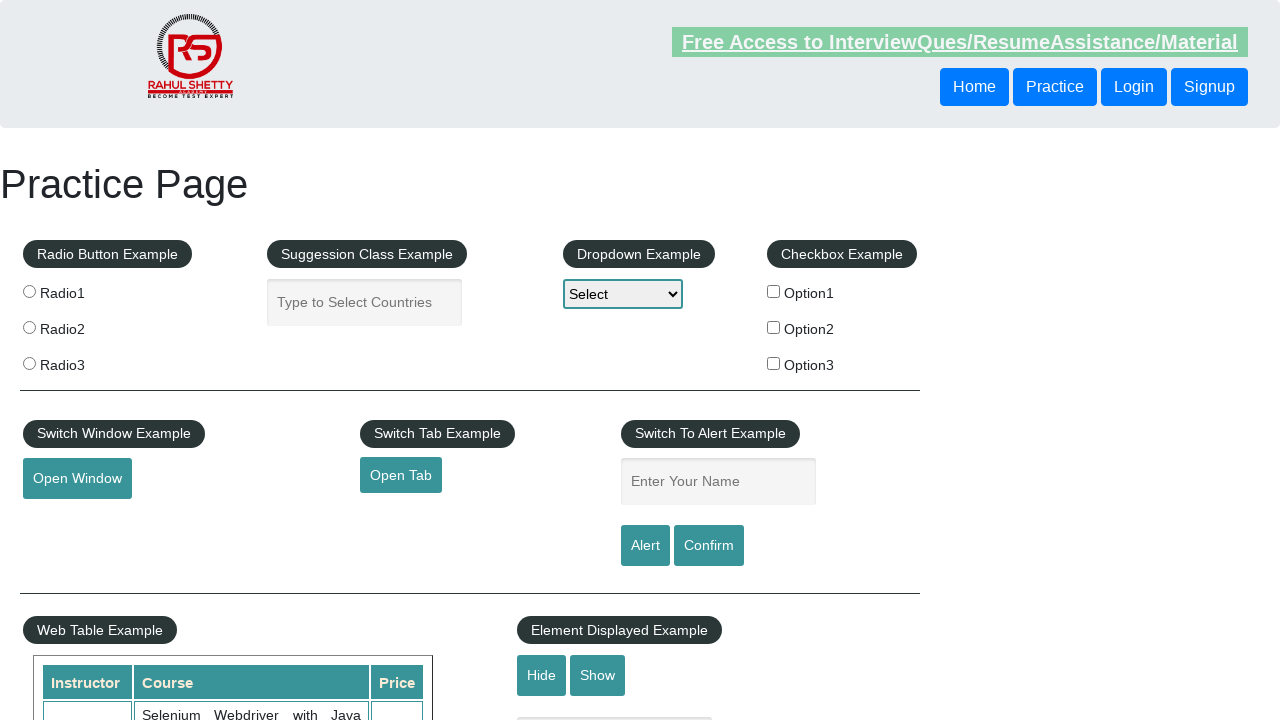

Checked initial state of checkbox 1
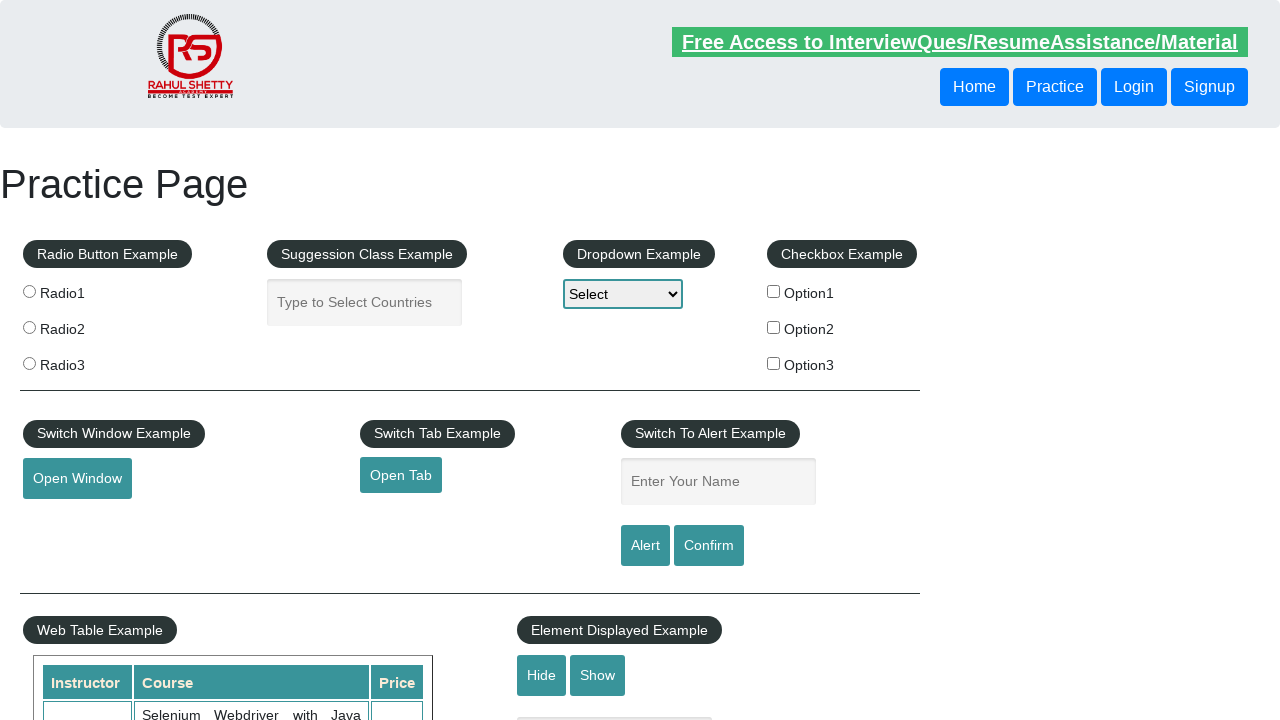

Checked initial state of checkbox 2
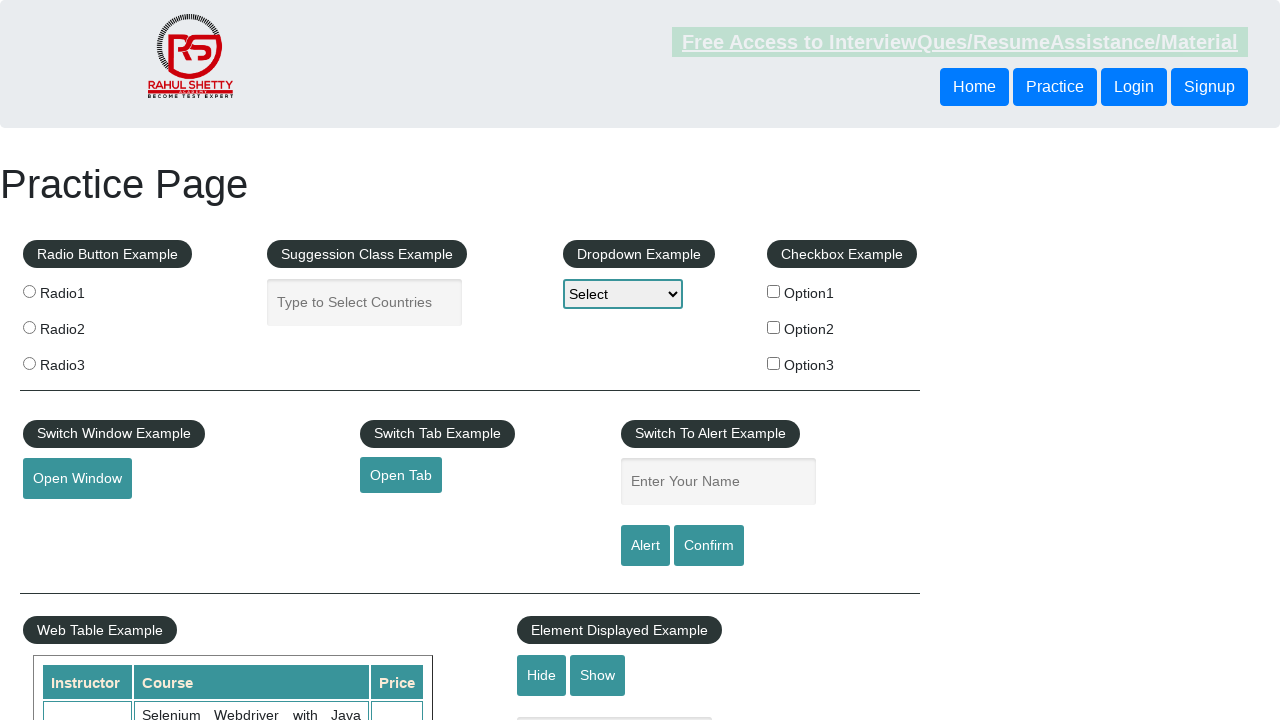

Clicked checkbox 1 to toggle its state at (774, 291) on #checkBoxOption1
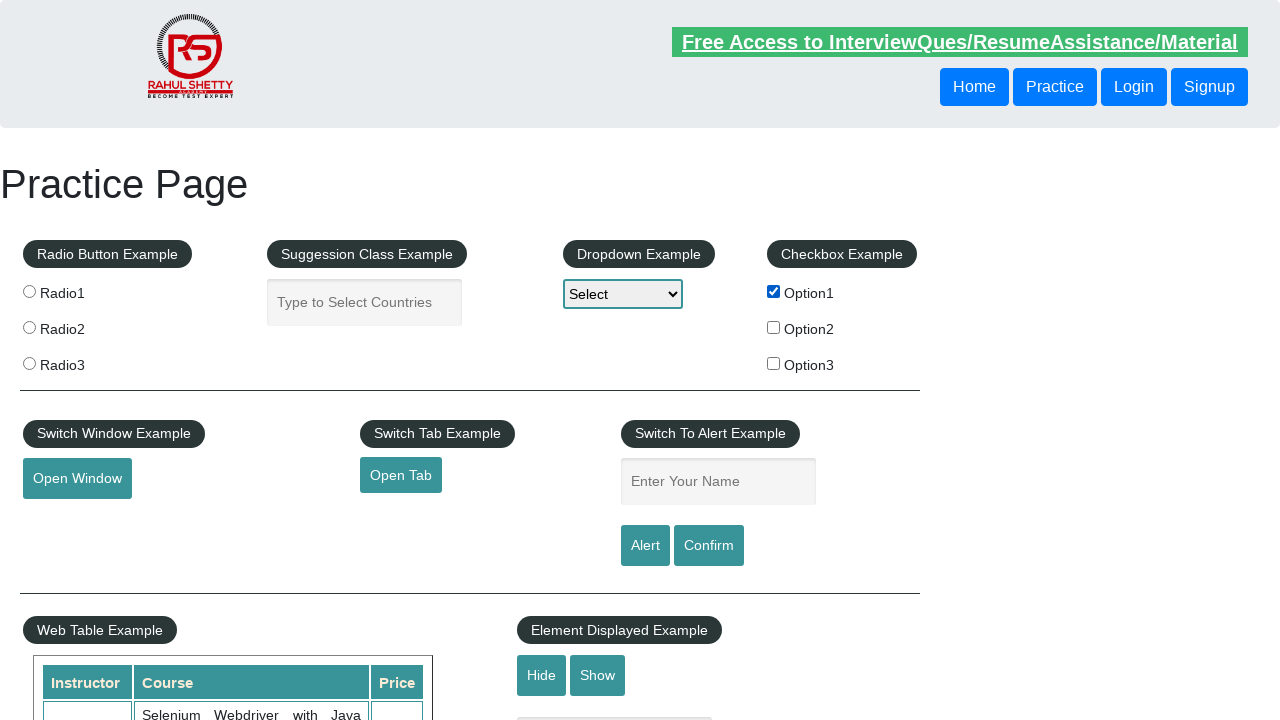

Clicked checkbox 2 to toggle its state at (774, 327) on #checkBoxOption2
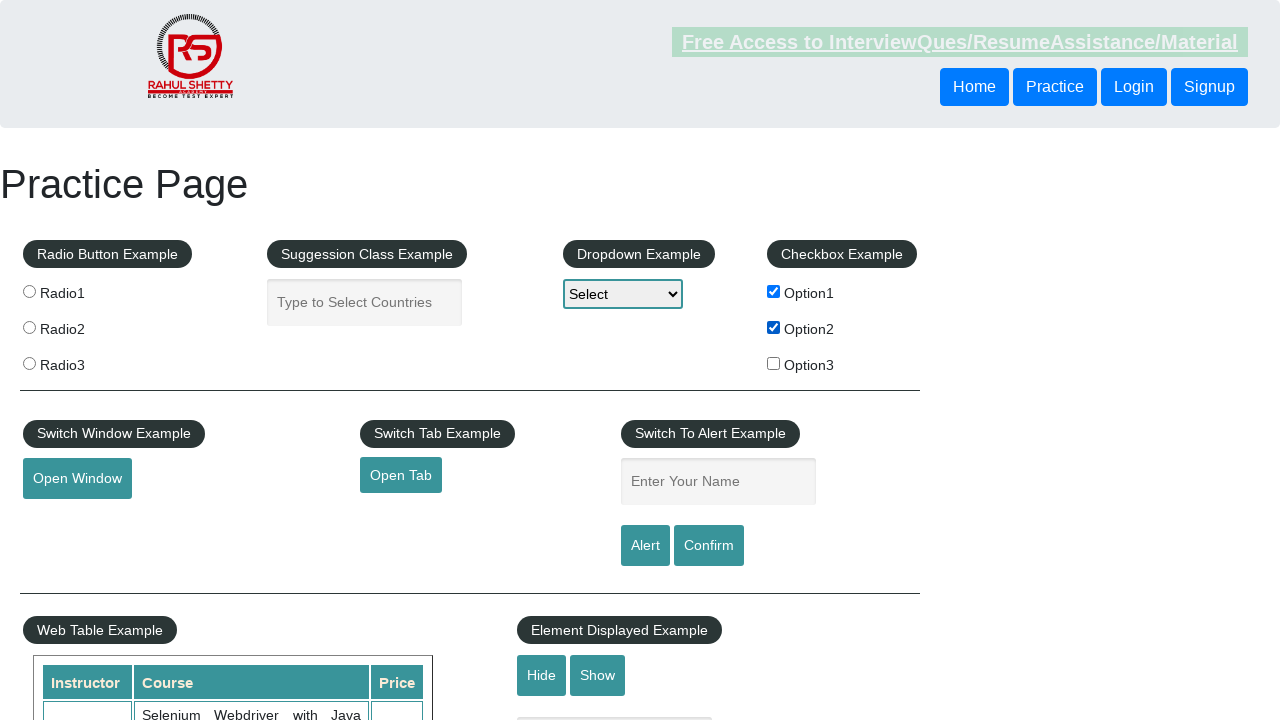

Verified final state of checkbox 1
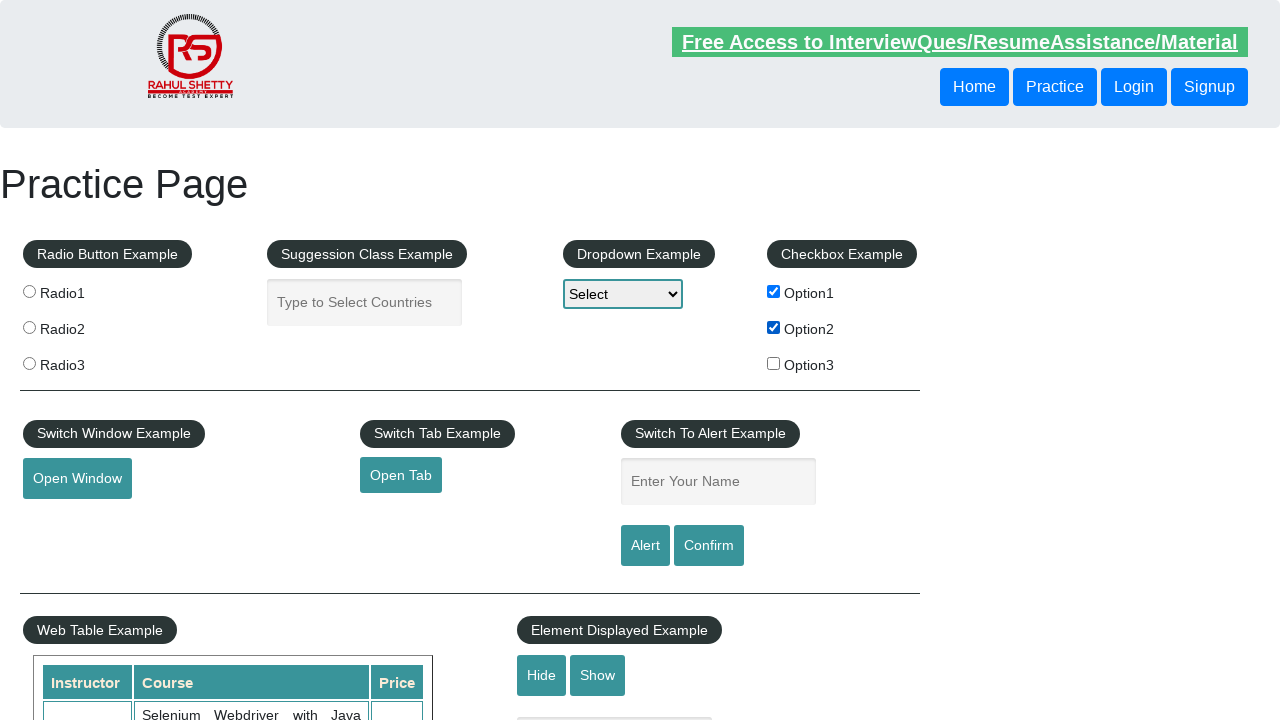

Verified final state of checkbox 2
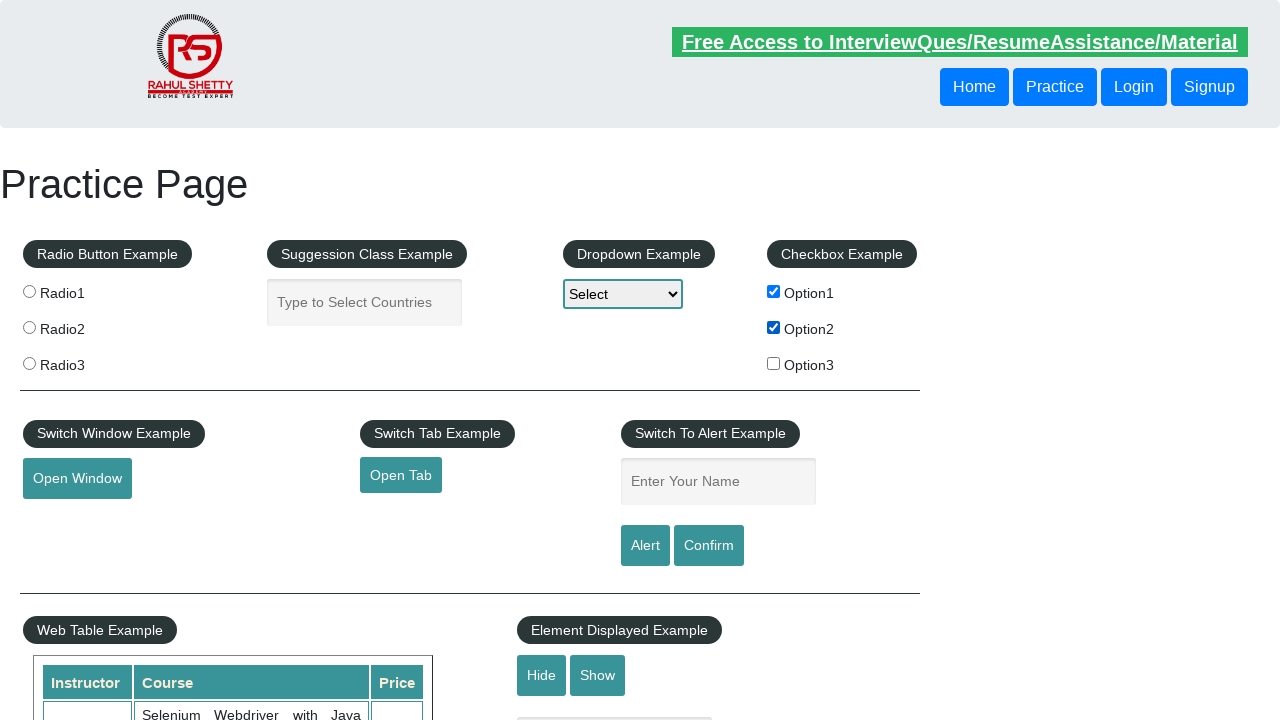

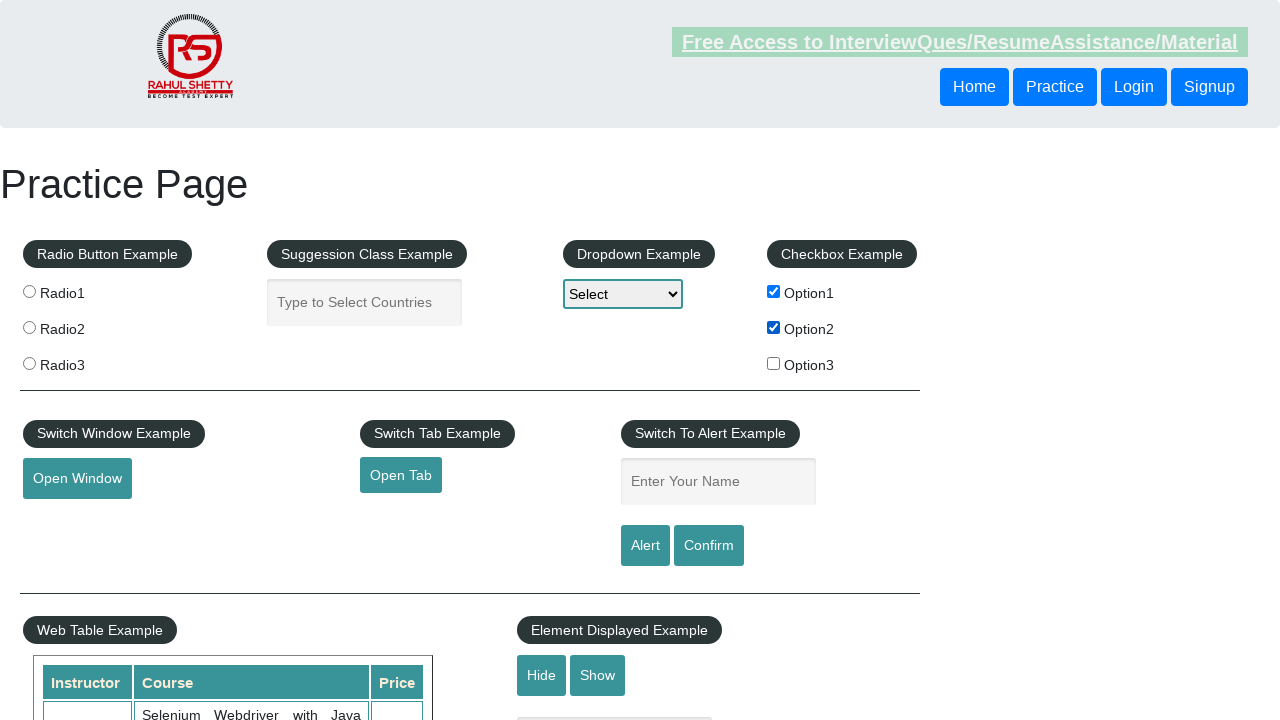